Tests displaying only completed todo items by clicking the Completed filter

Starting URL: https://demo.playwright.dev/todomvc

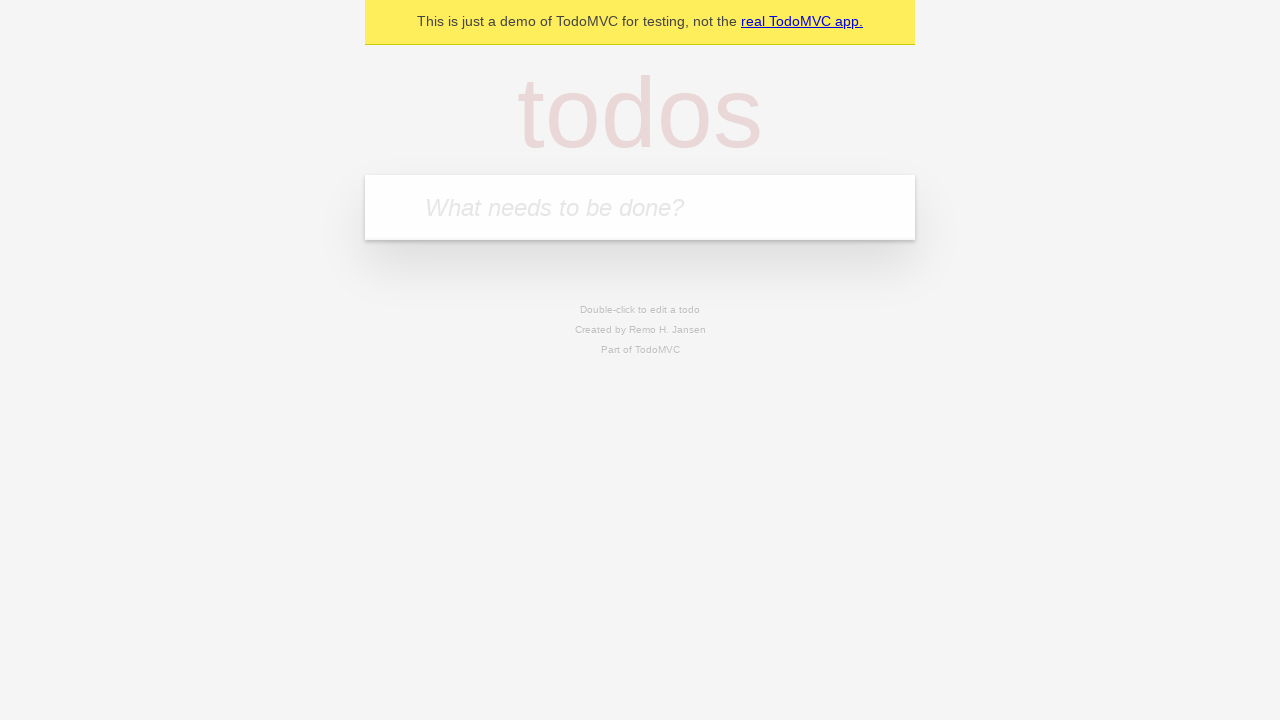

Filled input field with first todo 'buy some cheese' on internal:attr=[placeholder="What needs to be done?"i]
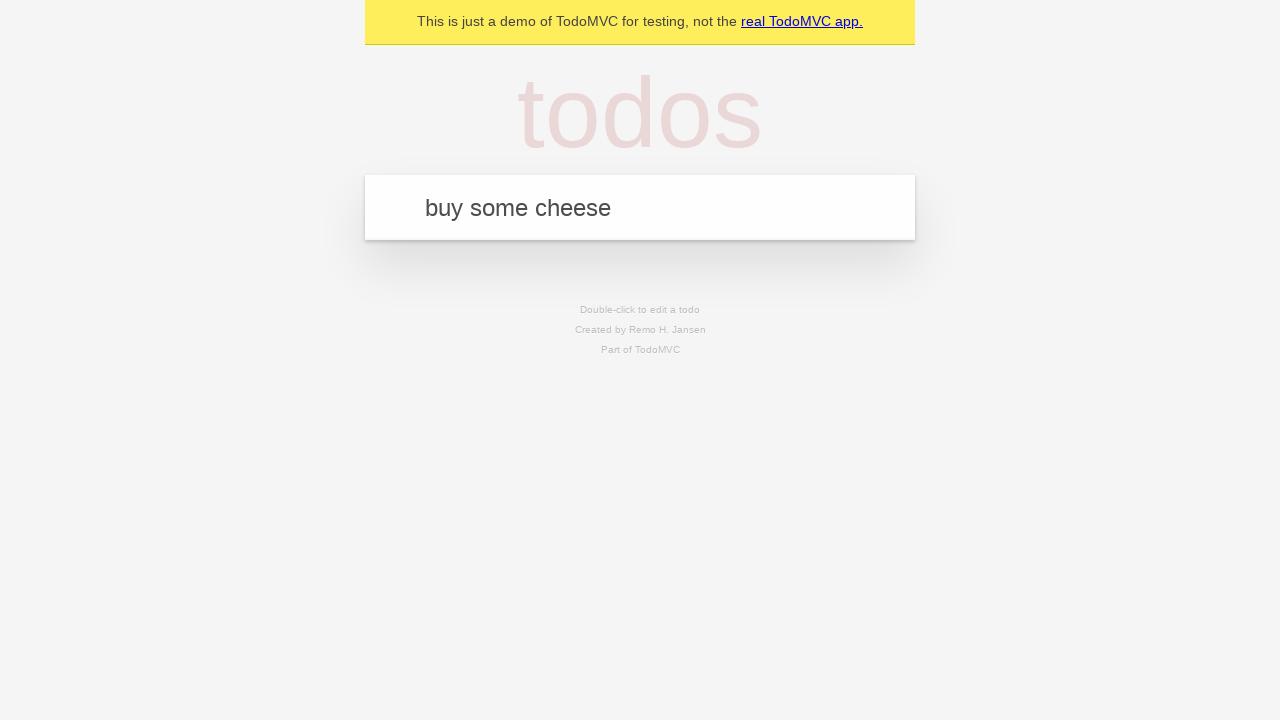

Pressed Enter to create first todo on internal:attr=[placeholder="What needs to be done?"i]
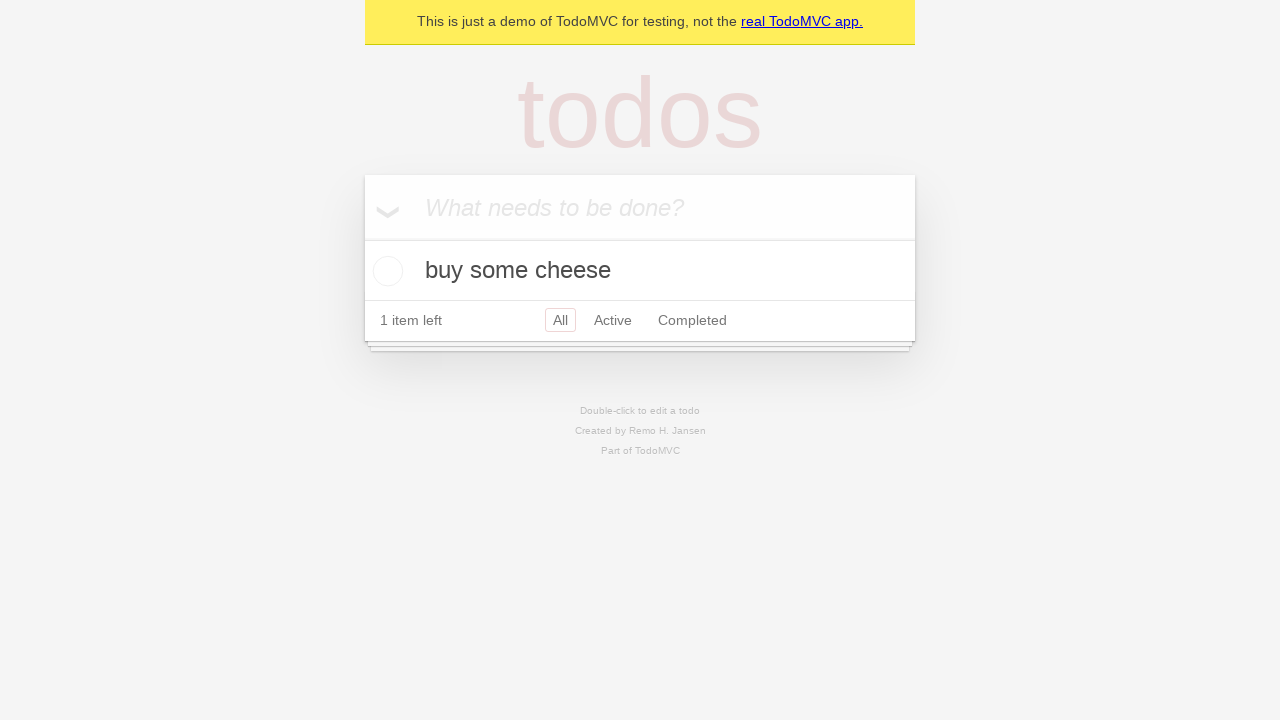

Filled input field with second todo 'feed the cat' on internal:attr=[placeholder="What needs to be done?"i]
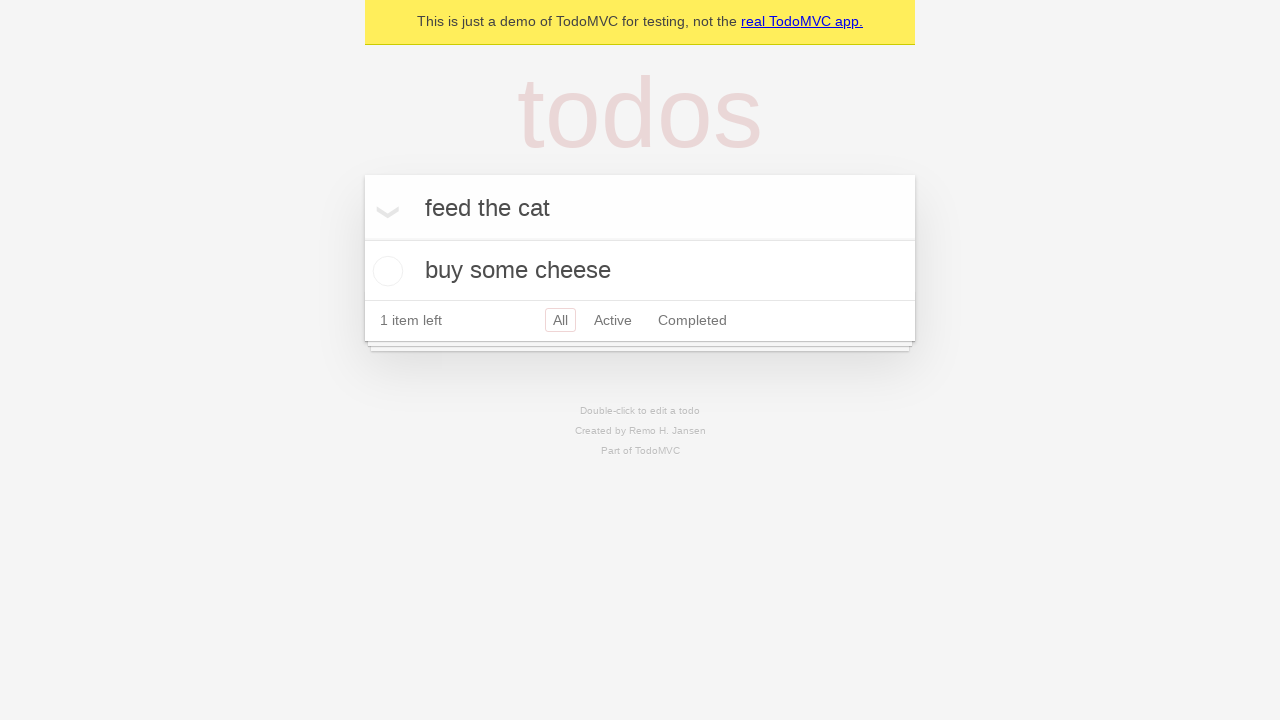

Pressed Enter to create second todo on internal:attr=[placeholder="What needs to be done?"i]
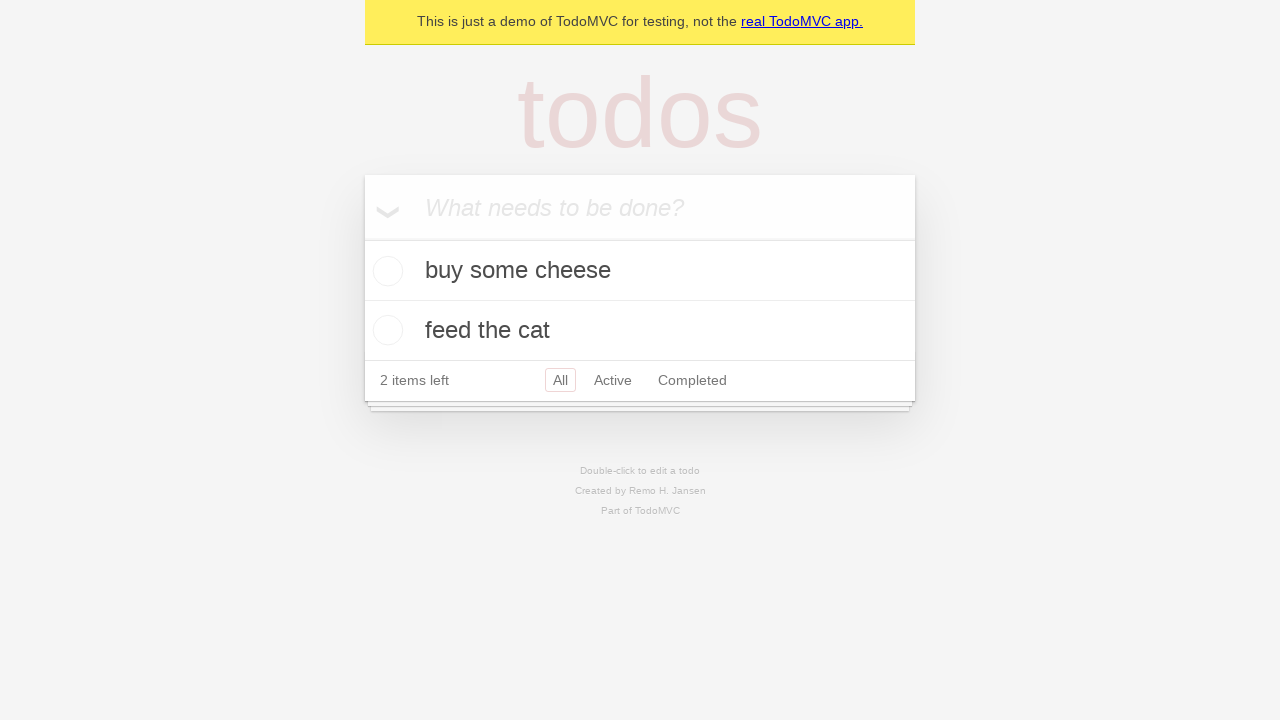

Filled input field with third todo 'book a doctors appointment' on internal:attr=[placeholder="What needs to be done?"i]
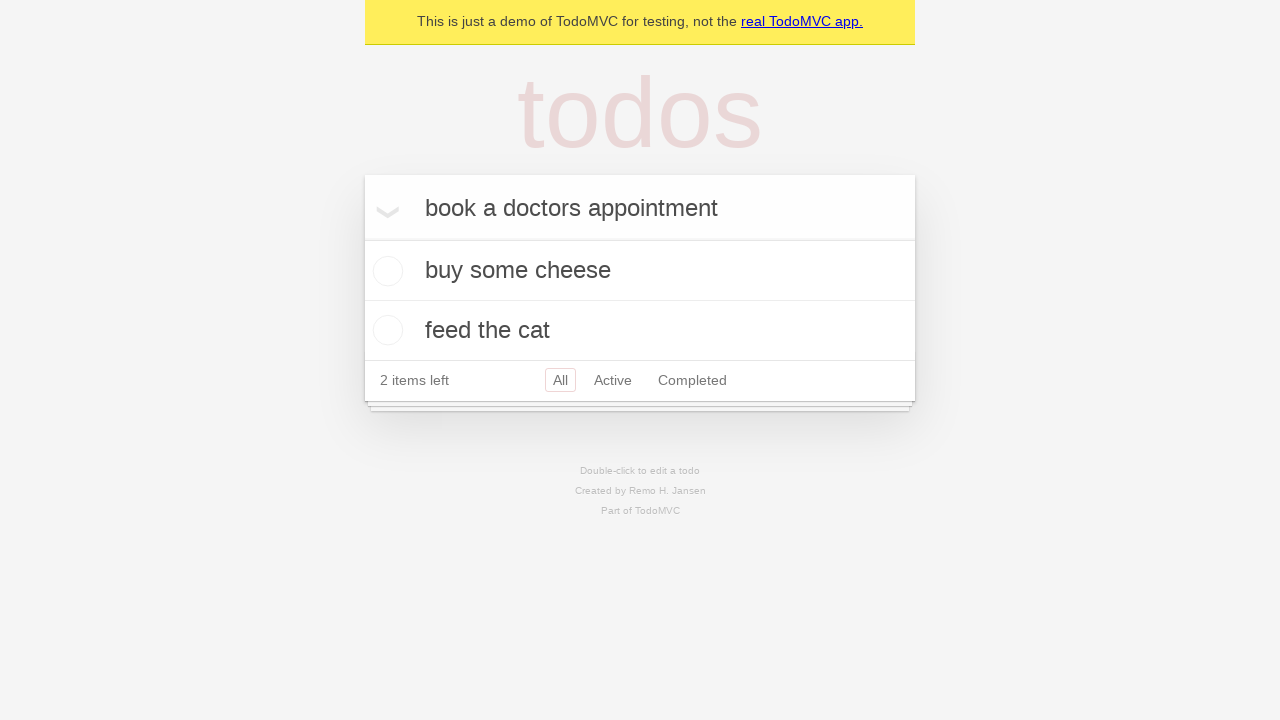

Pressed Enter to create third todo on internal:attr=[placeholder="What needs to be done?"i]
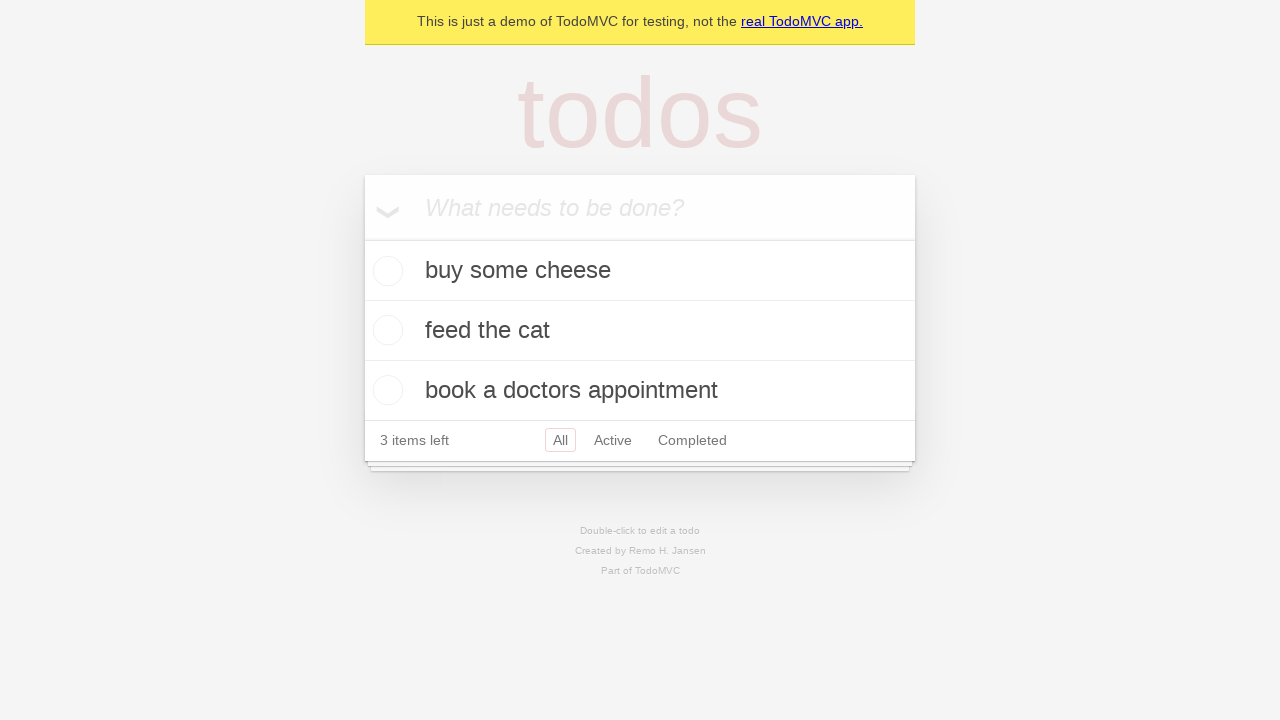

Checked the second todo item to mark it as completed at (385, 330) on internal:testid=[data-testid="todo-item"s] >> nth=1 >> internal:role=checkbox
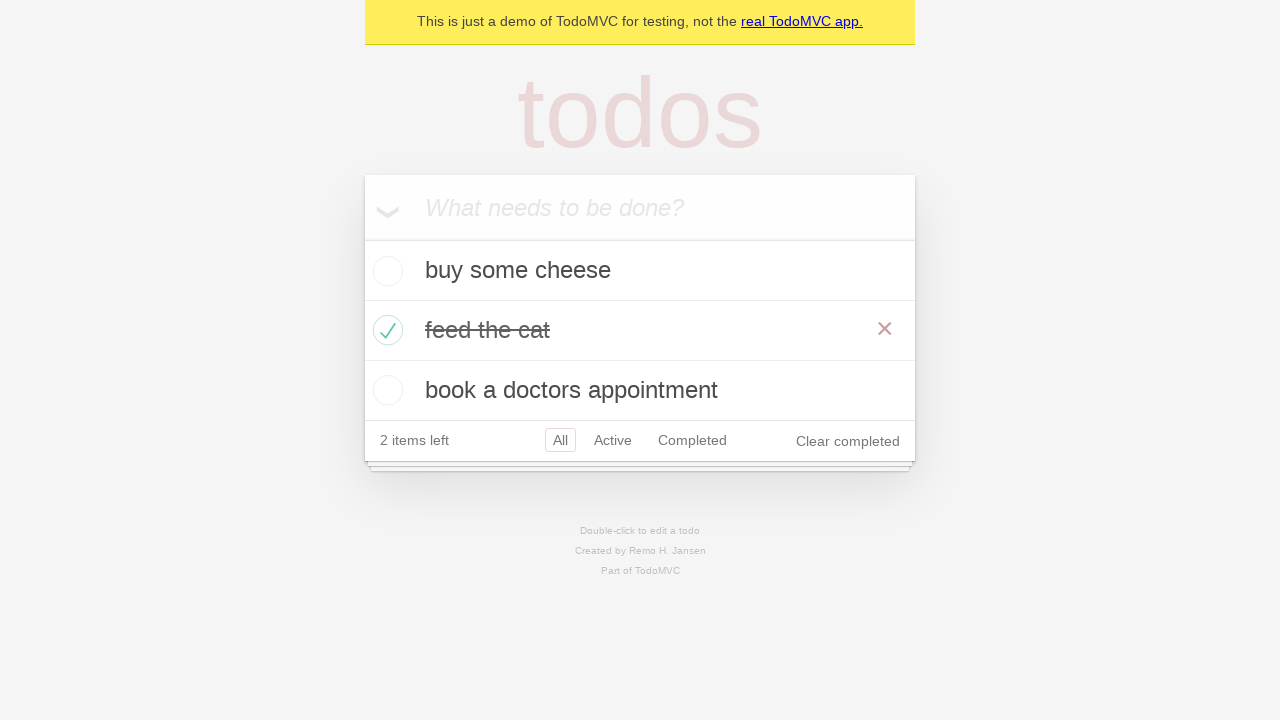

Clicked Completed filter to display only completed items at (692, 440) on internal:role=link[name="Completed"i]
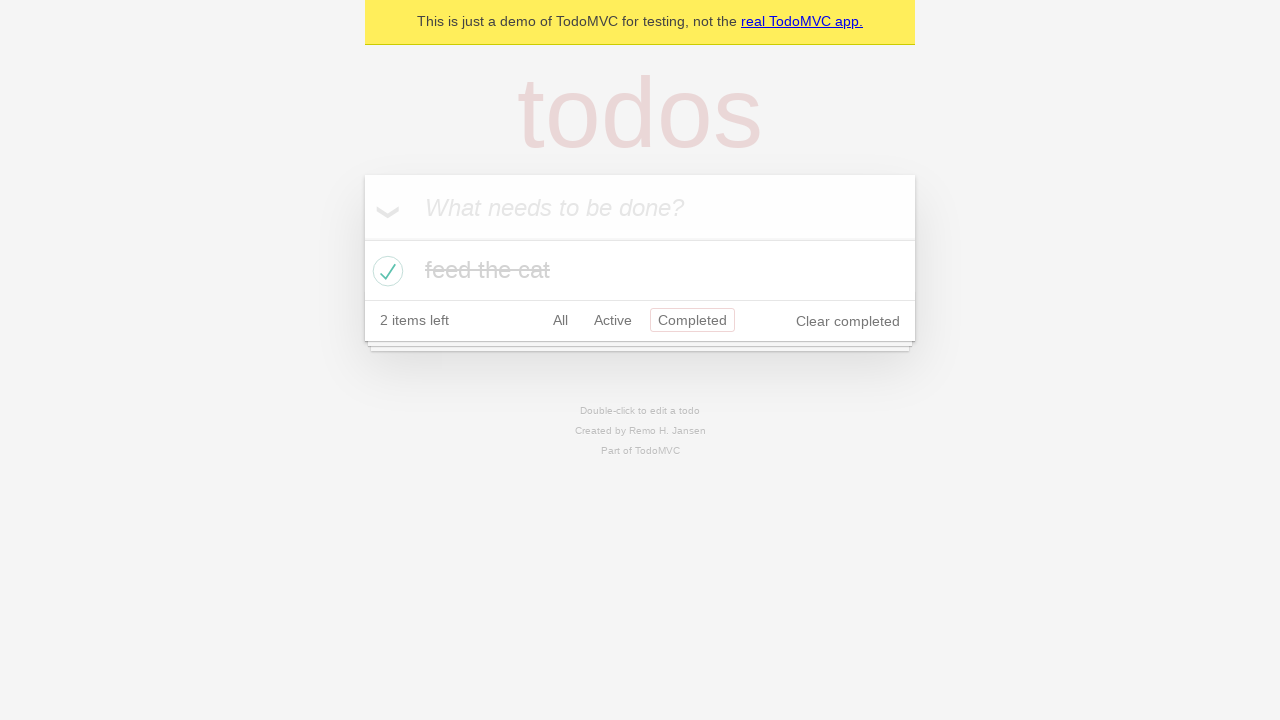

Filtered view loaded showing completed todos
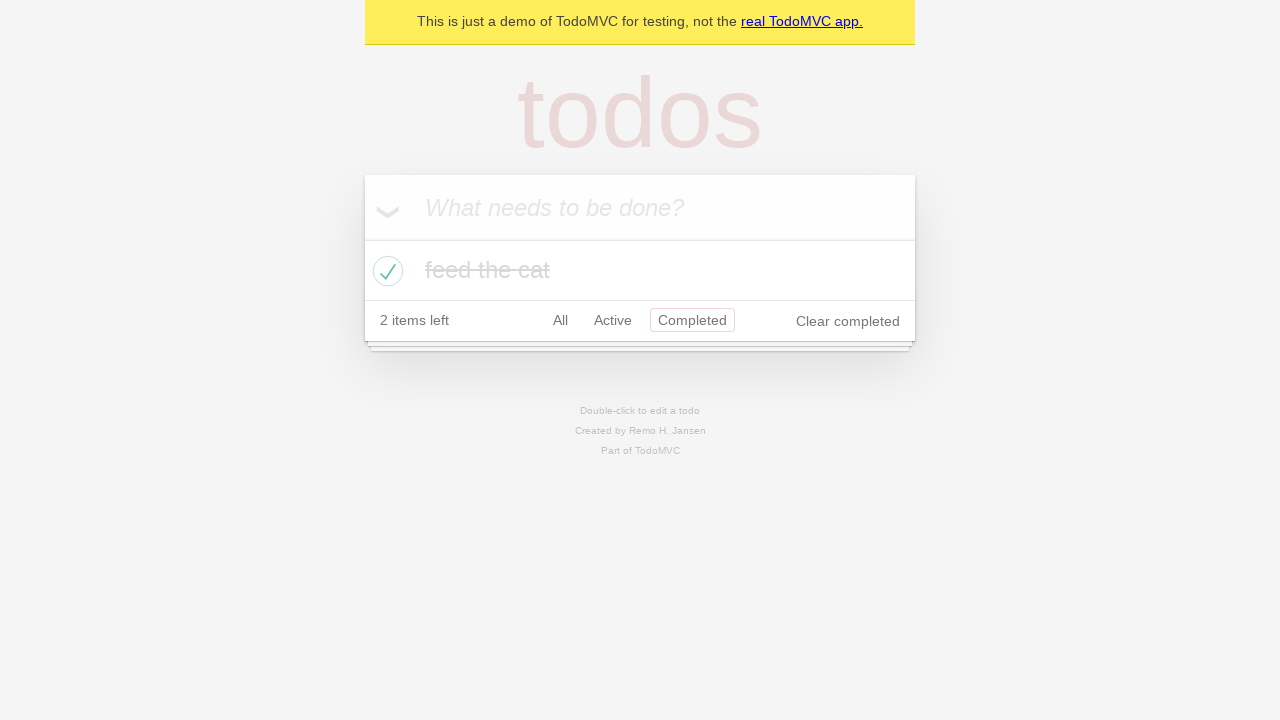

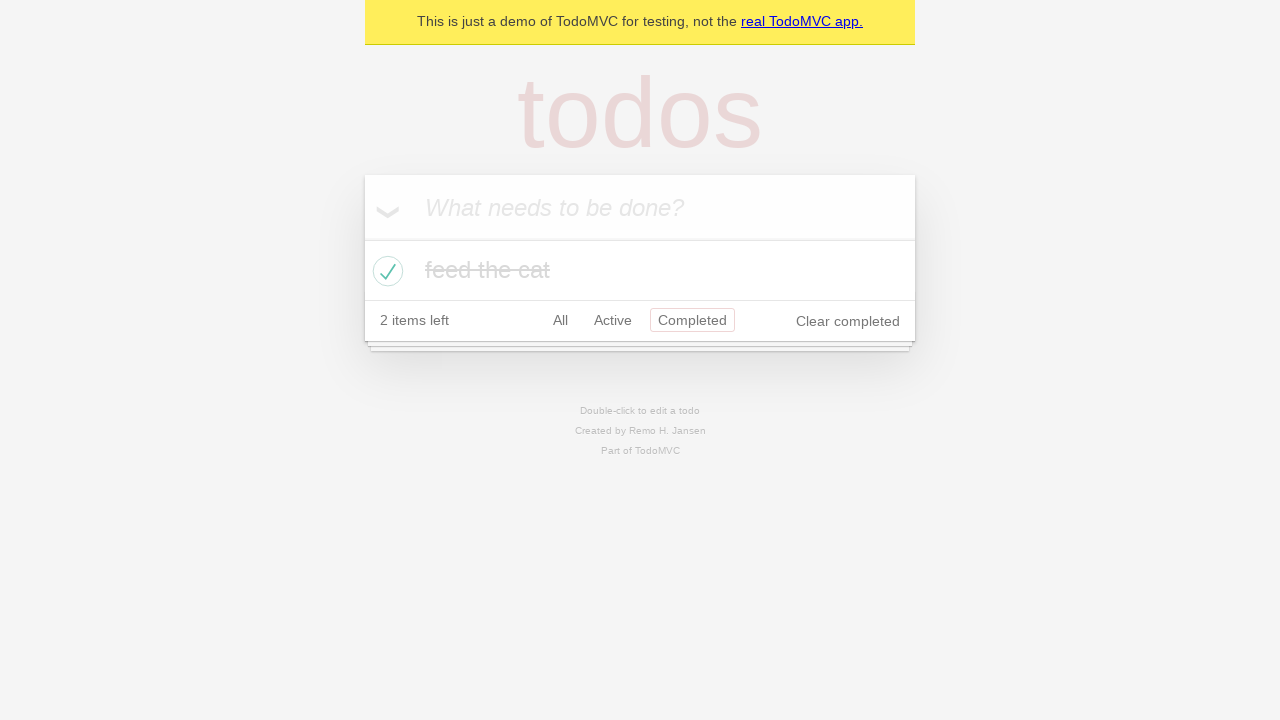